Navigates to the home page and verifies that the header and description text are displayed correctly

Starting URL: https://uljanovs.github.io/site

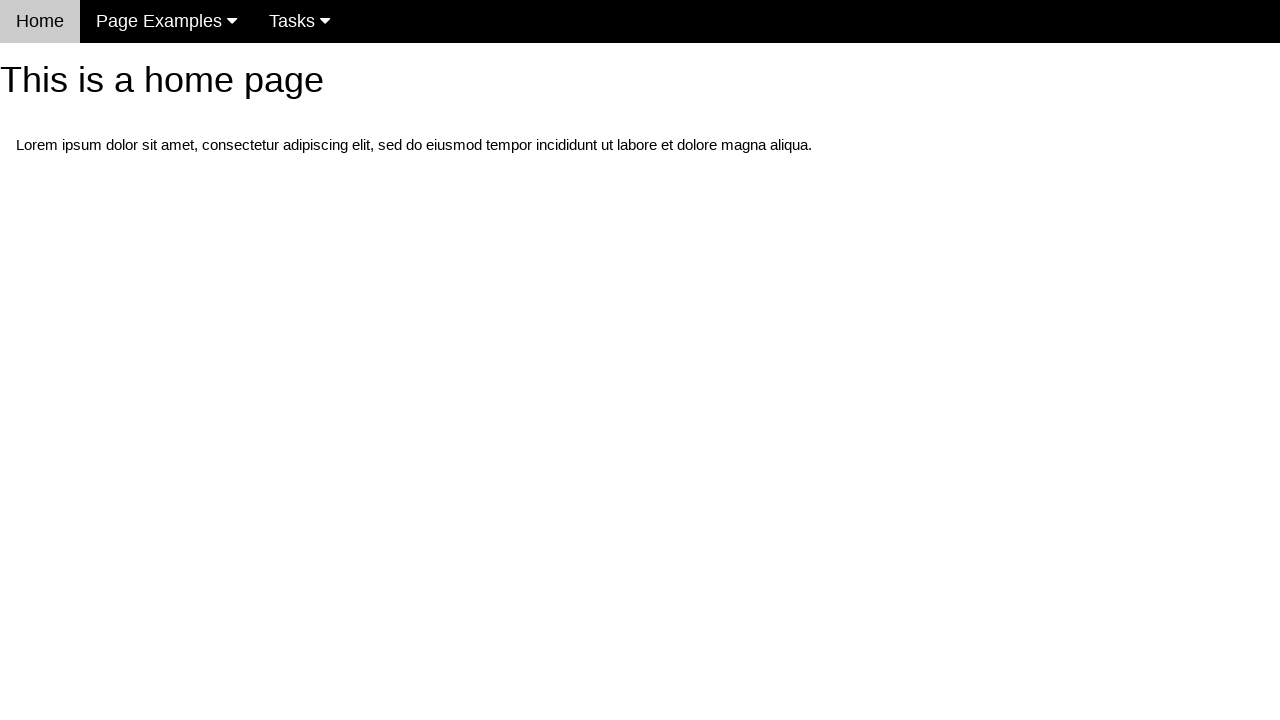

Navigated to home page at https://uljanovs.github.io/site
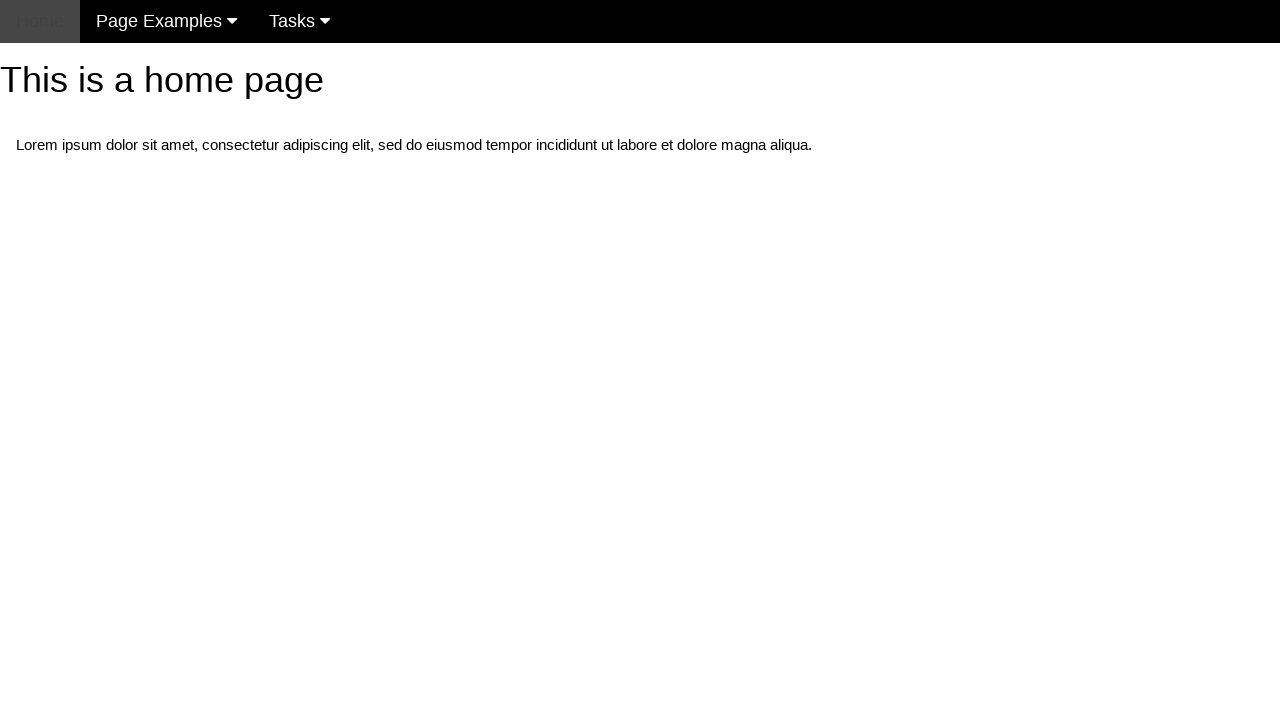

Home page header element loaded
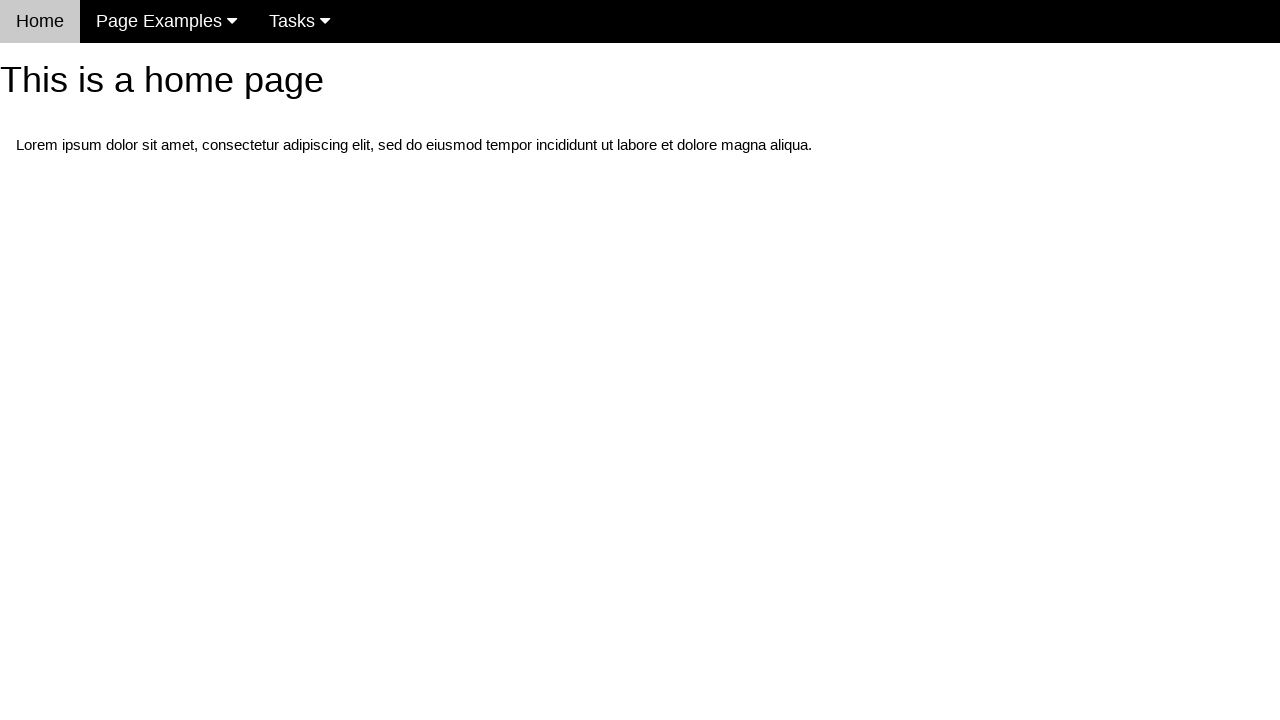

Verified home page header text is 'This is a home page'
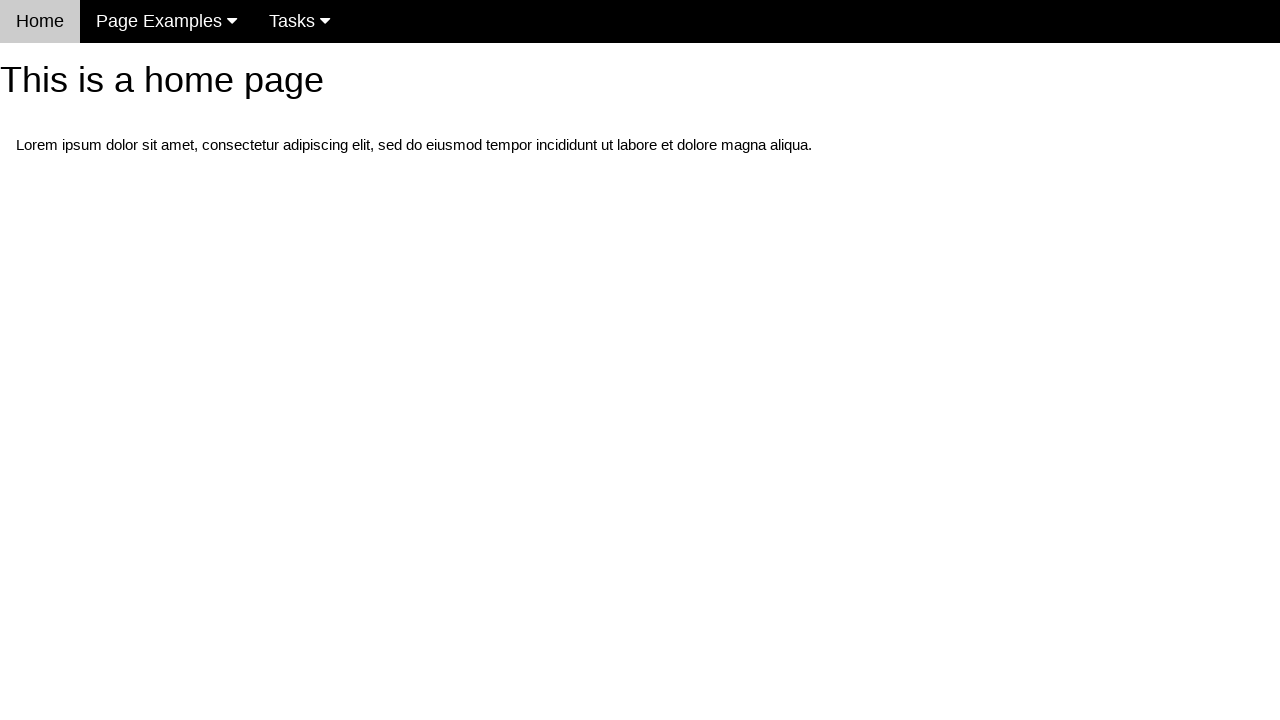

Verified home page description text matches expected Lorem ipsum content
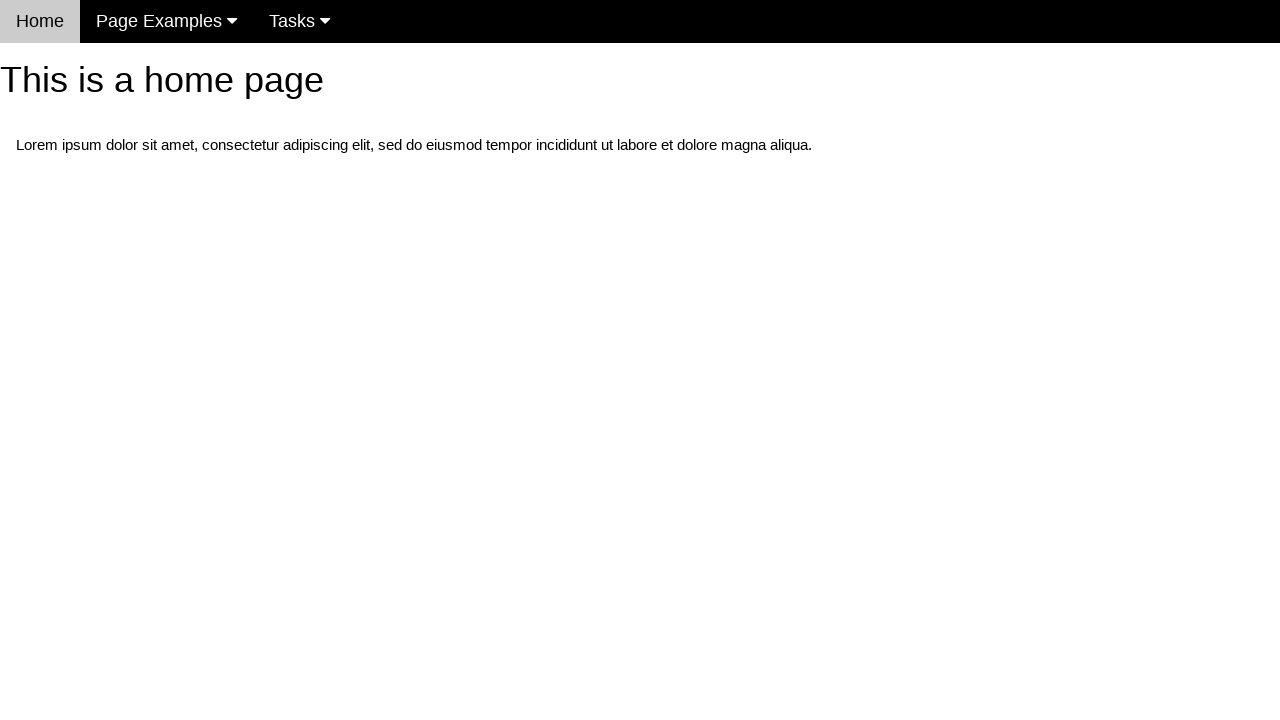

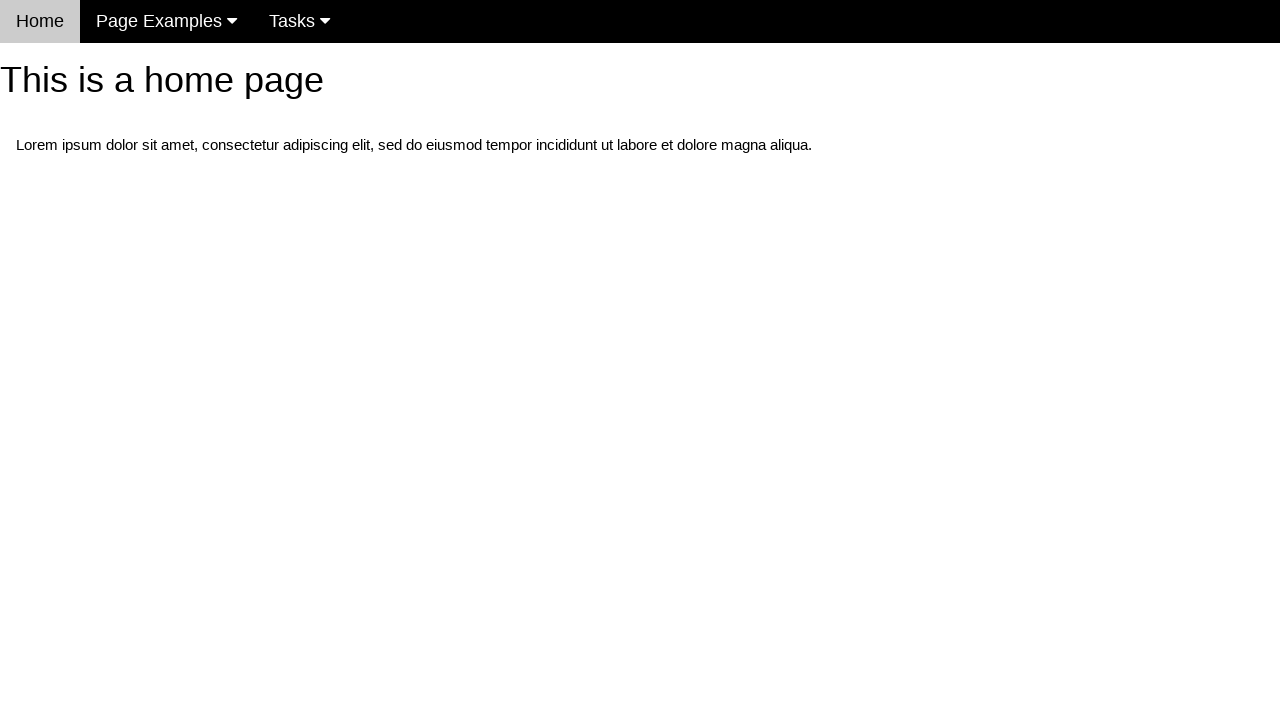